Navigates to a cookies demo page, waits for it to load, and clicks the refresh cookies button to reload the cookie display.

Starting URL: https://bonigarcia.dev/selenium-webdriver-java/cookies.html

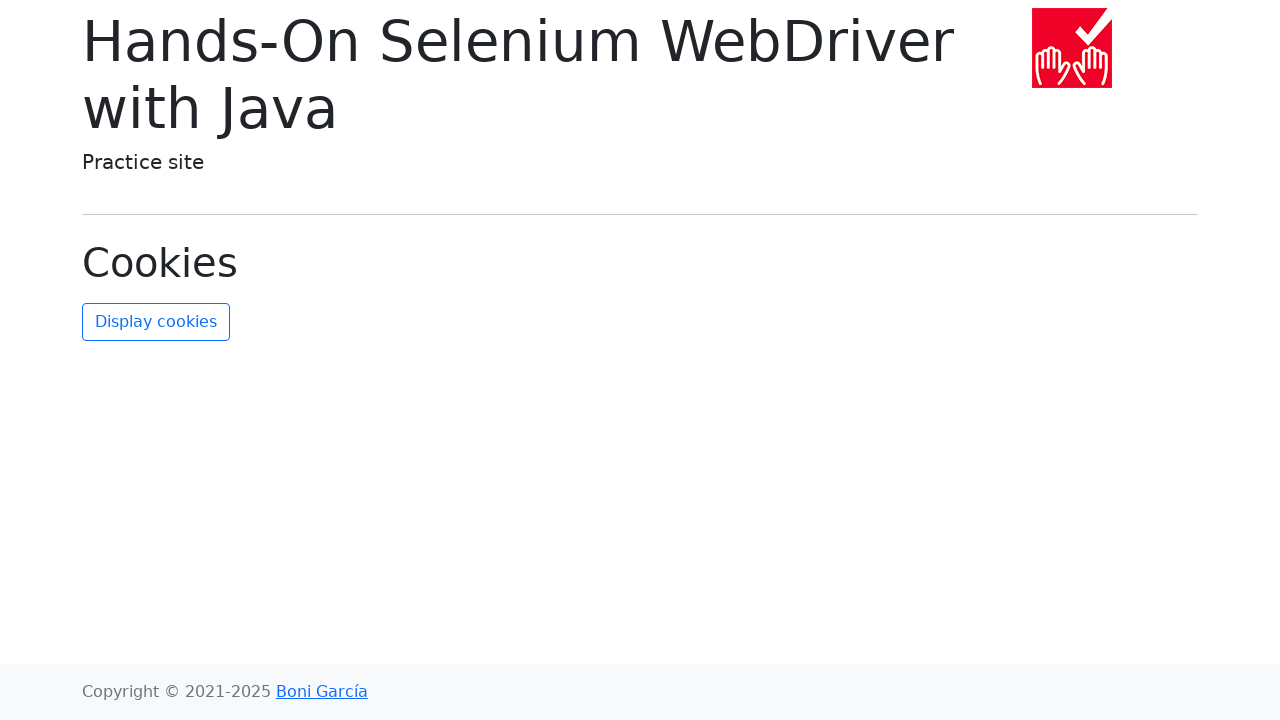

Navigated to cookies demo page
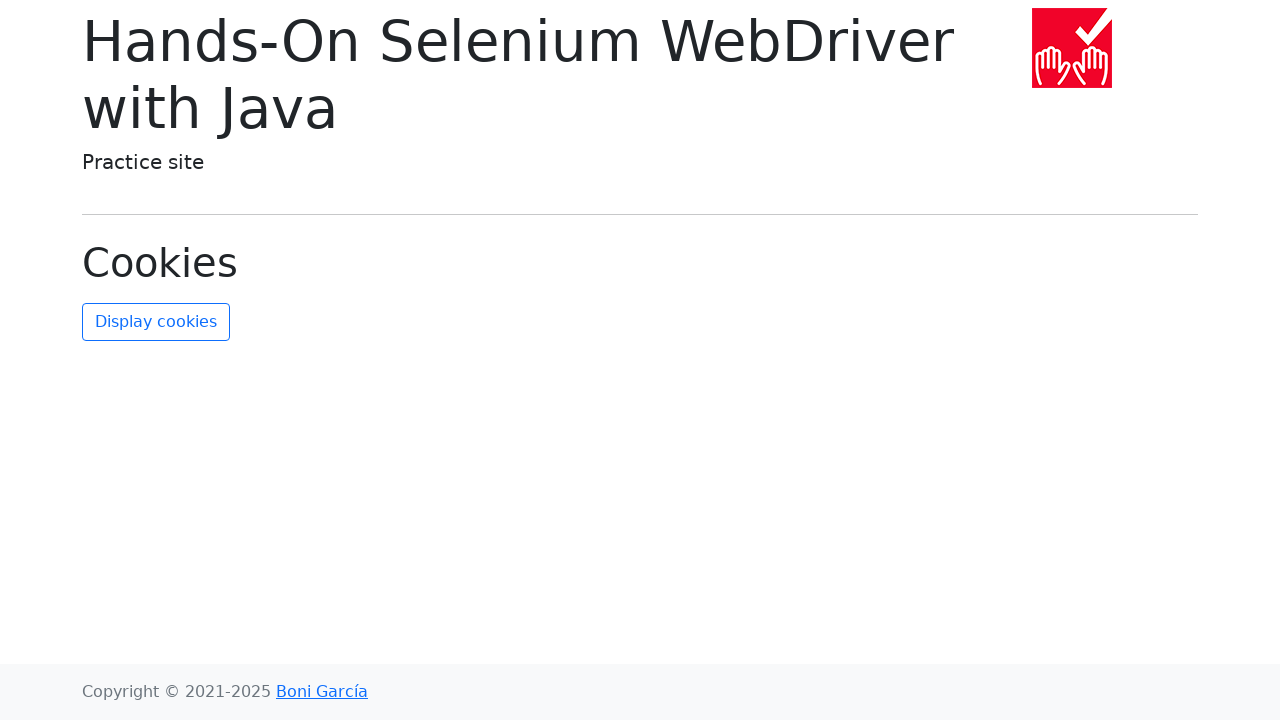

Refresh cookies button loaded and is visible
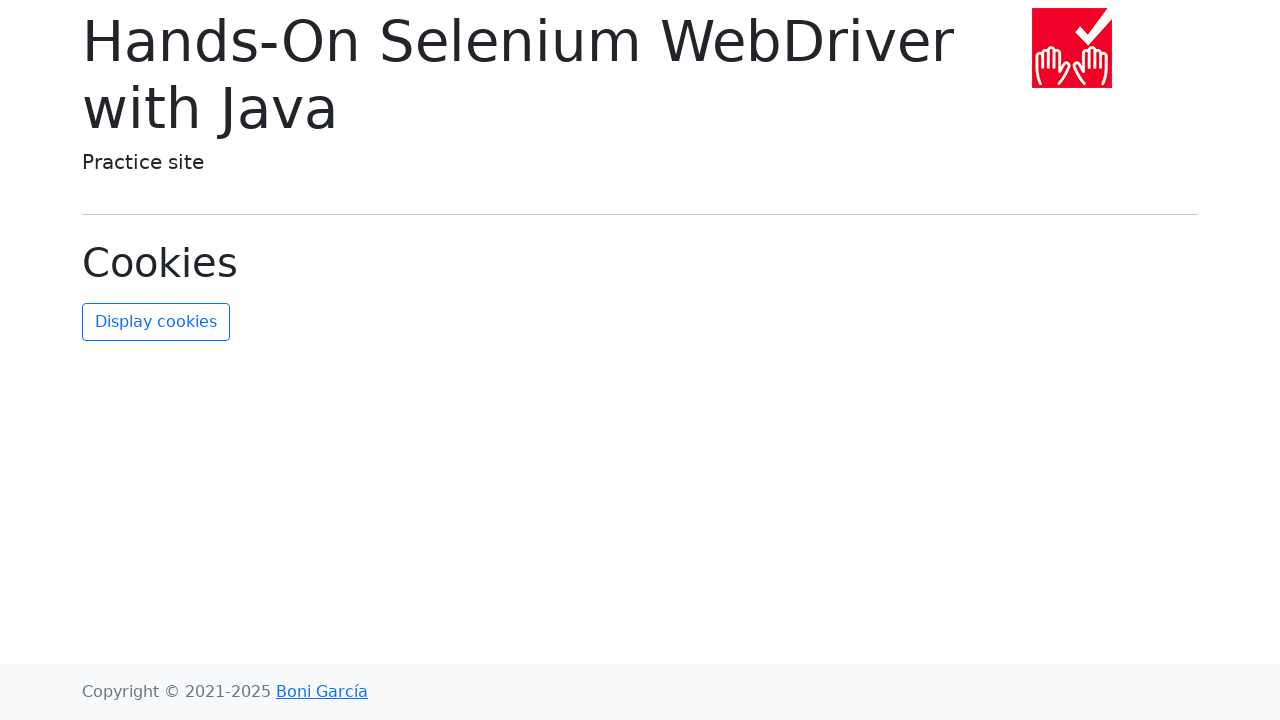

Clicked refresh cookies button to reload the cookie display at (156, 322) on #refresh-cookies
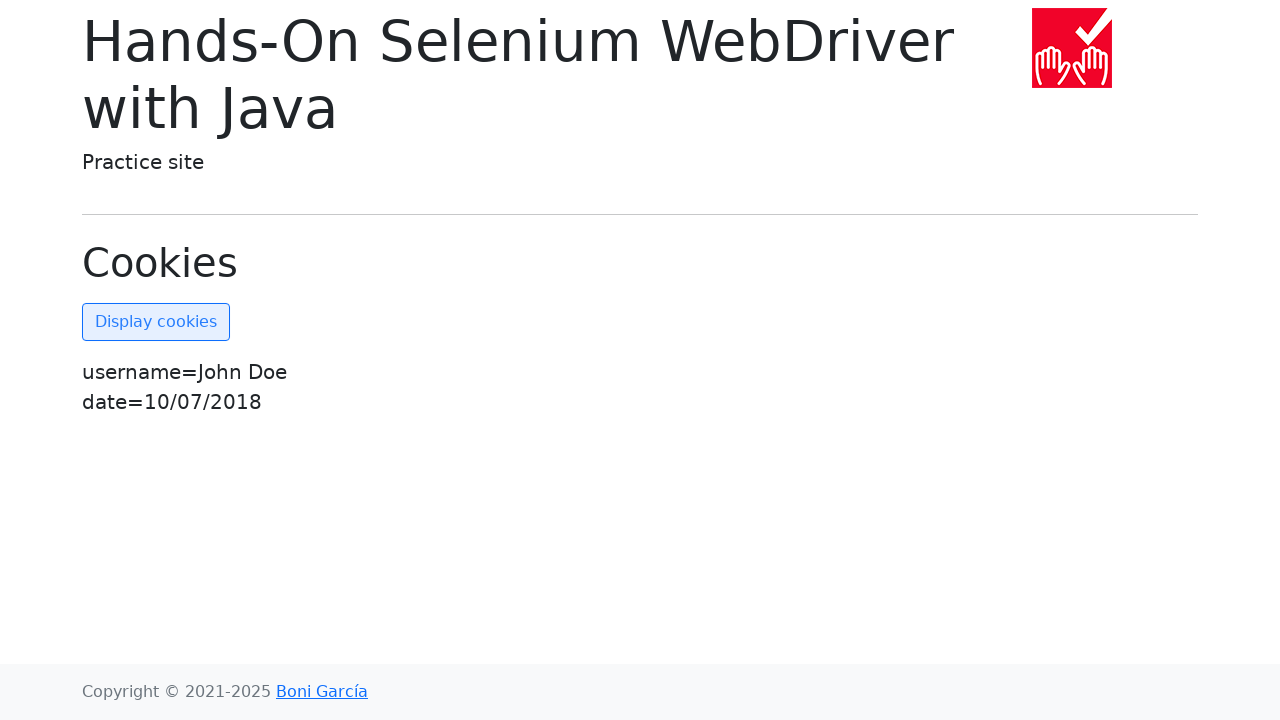

Waited for cookie display to update
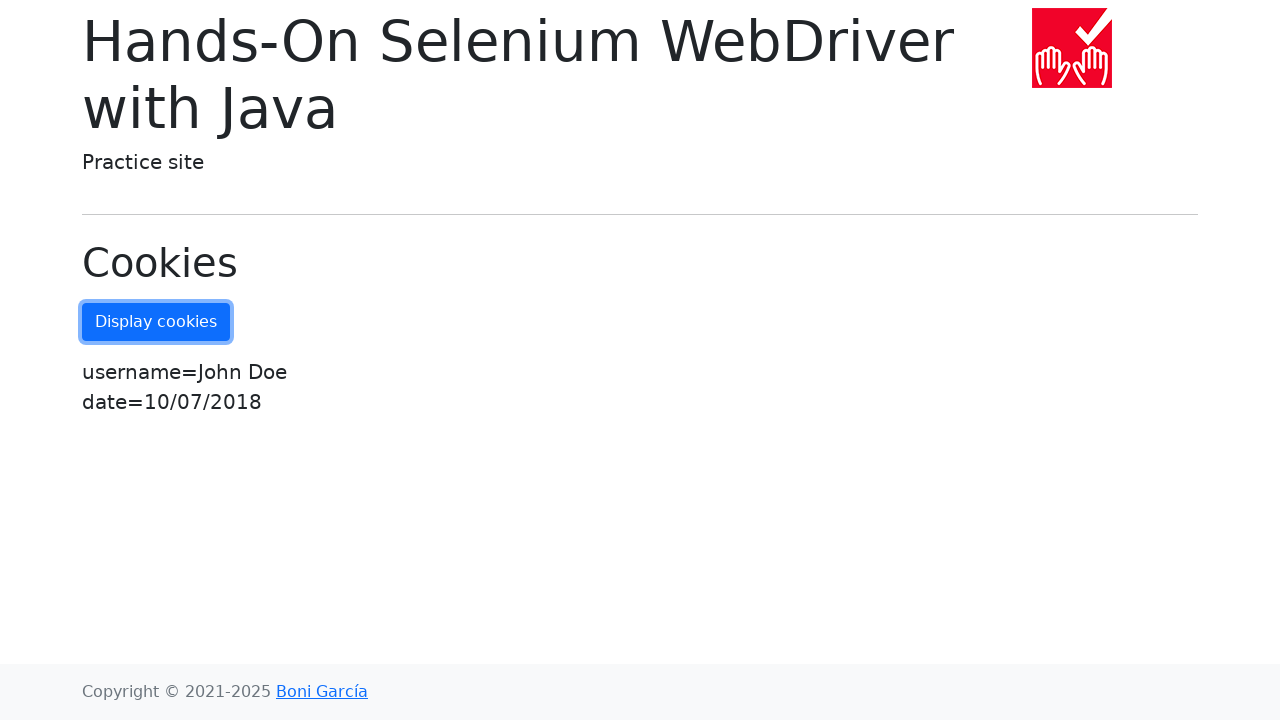

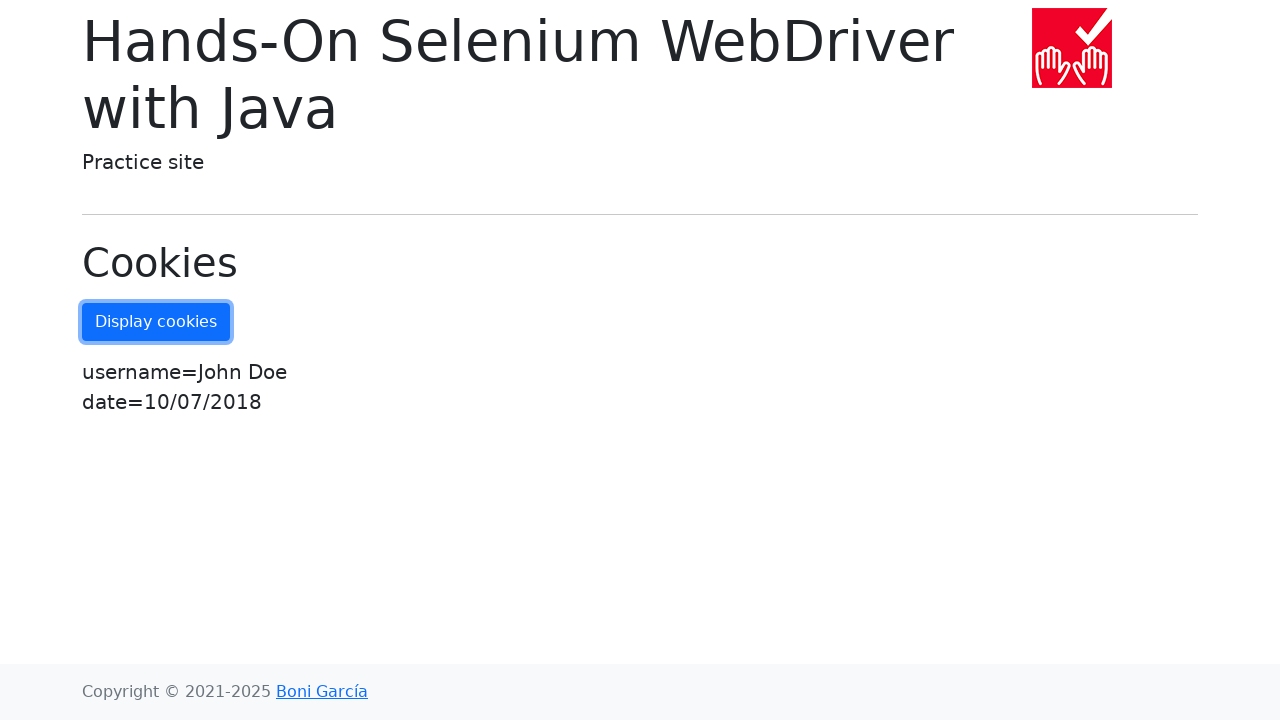